Tests JavaScript alert handling by clicking a button to trigger an alert, accepting it, and verifying the result message on the page.

Starting URL: http://the-internet.herokuapp.com/javascript_alerts

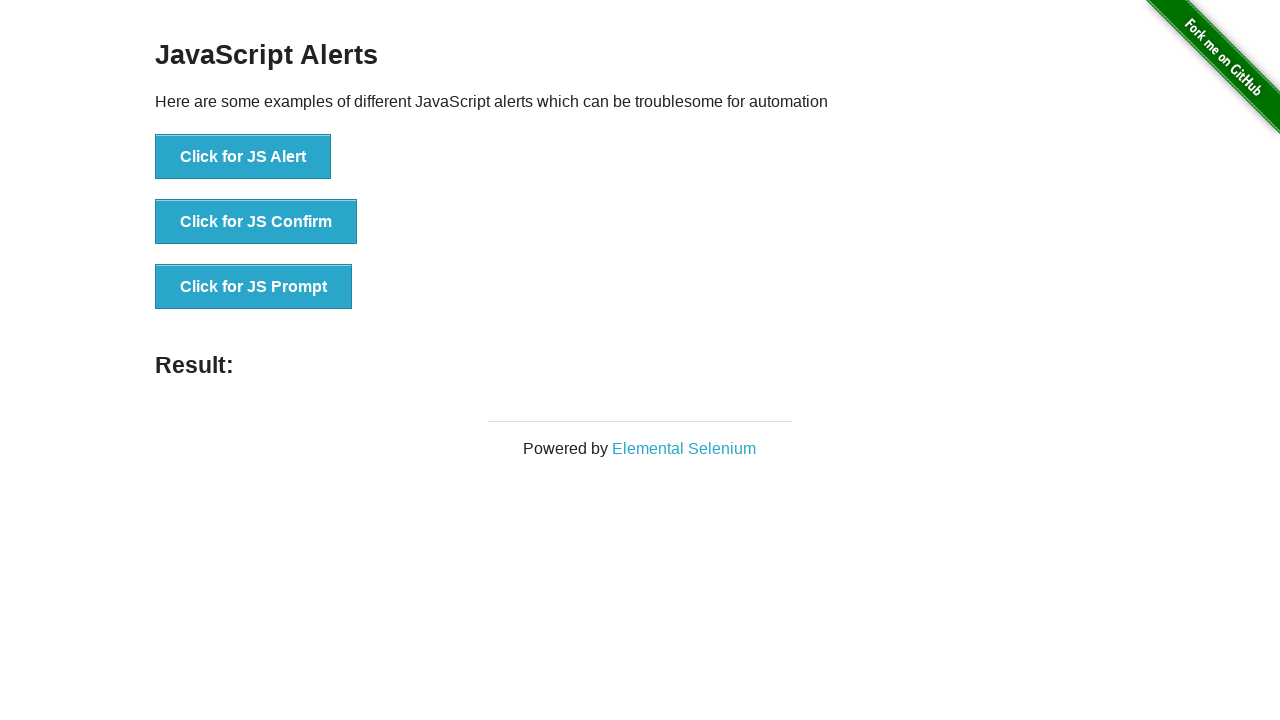

Clicked the first button to trigger JavaScript alert at (243, 157) on ul > li:nth-child(1) > button
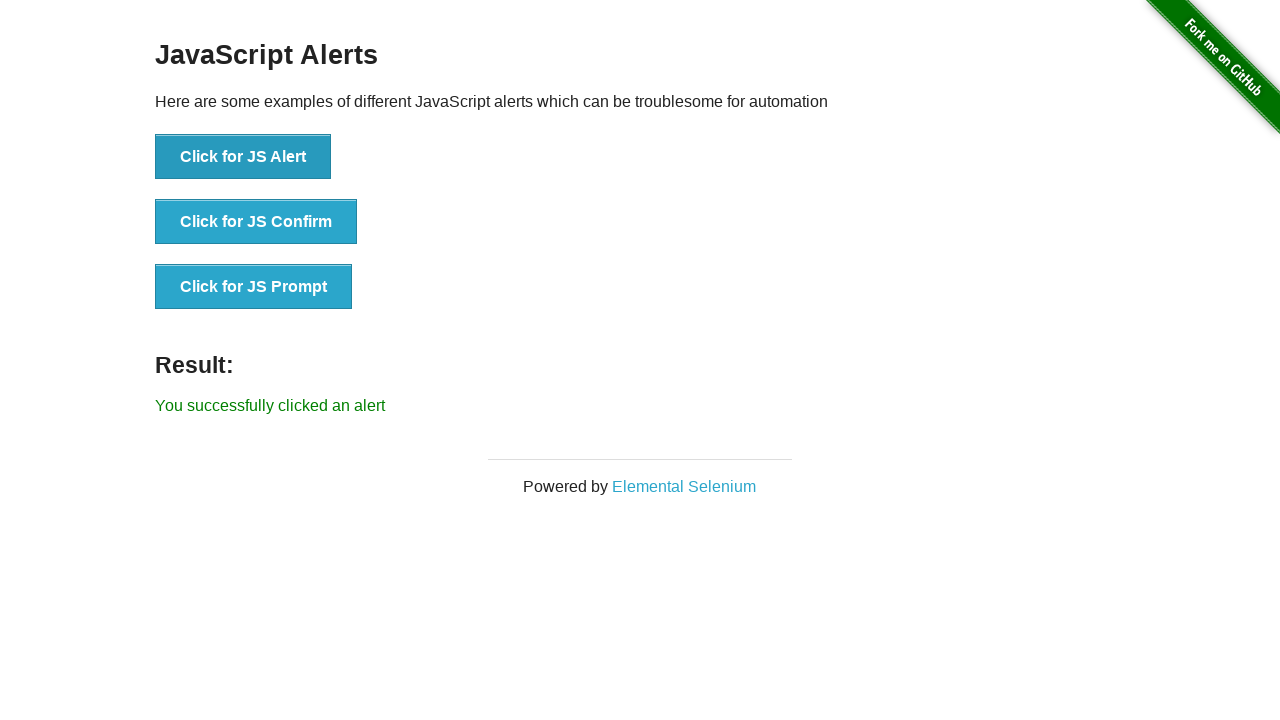

Set up dialog handler to accept alerts
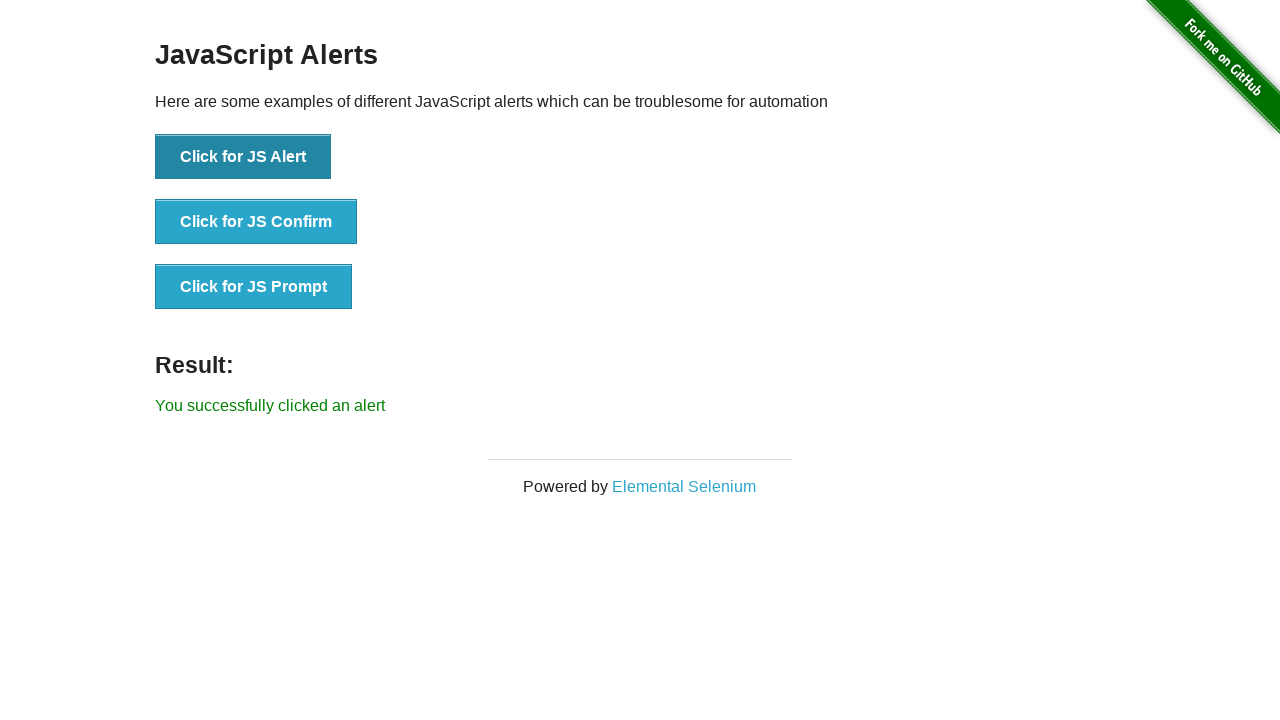

Result message element appeared on the page
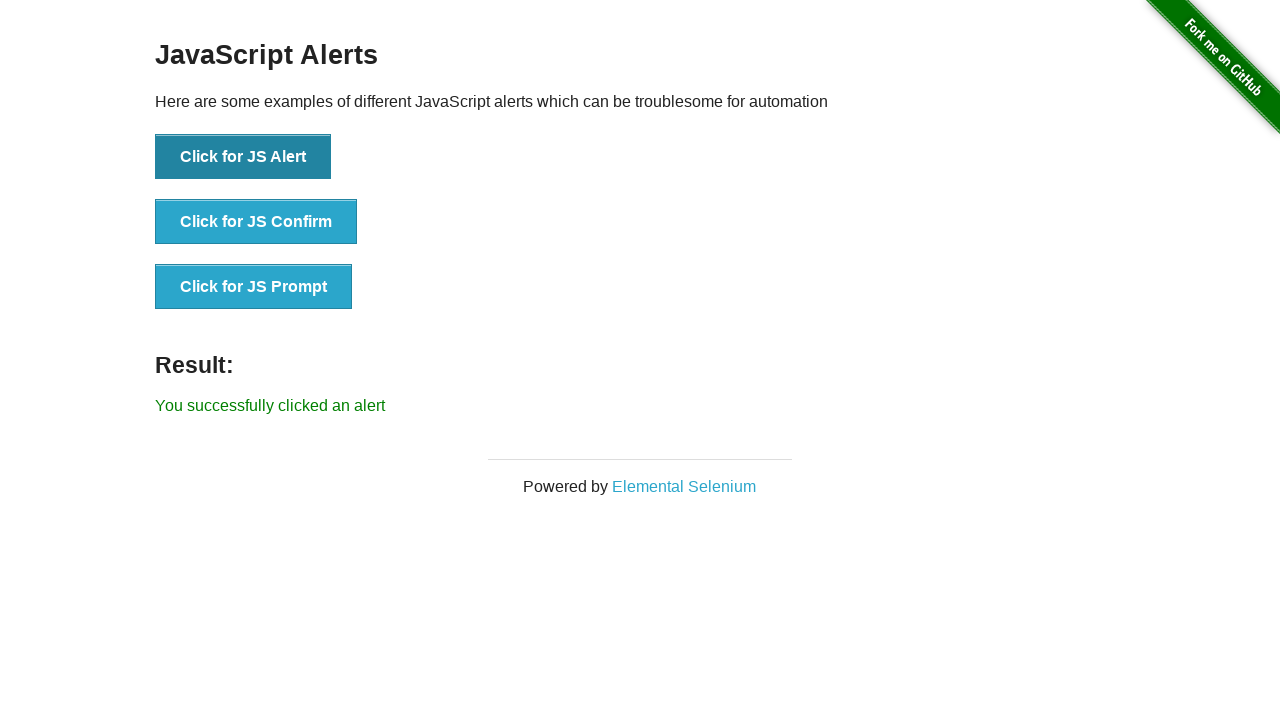

Retrieved result message text content
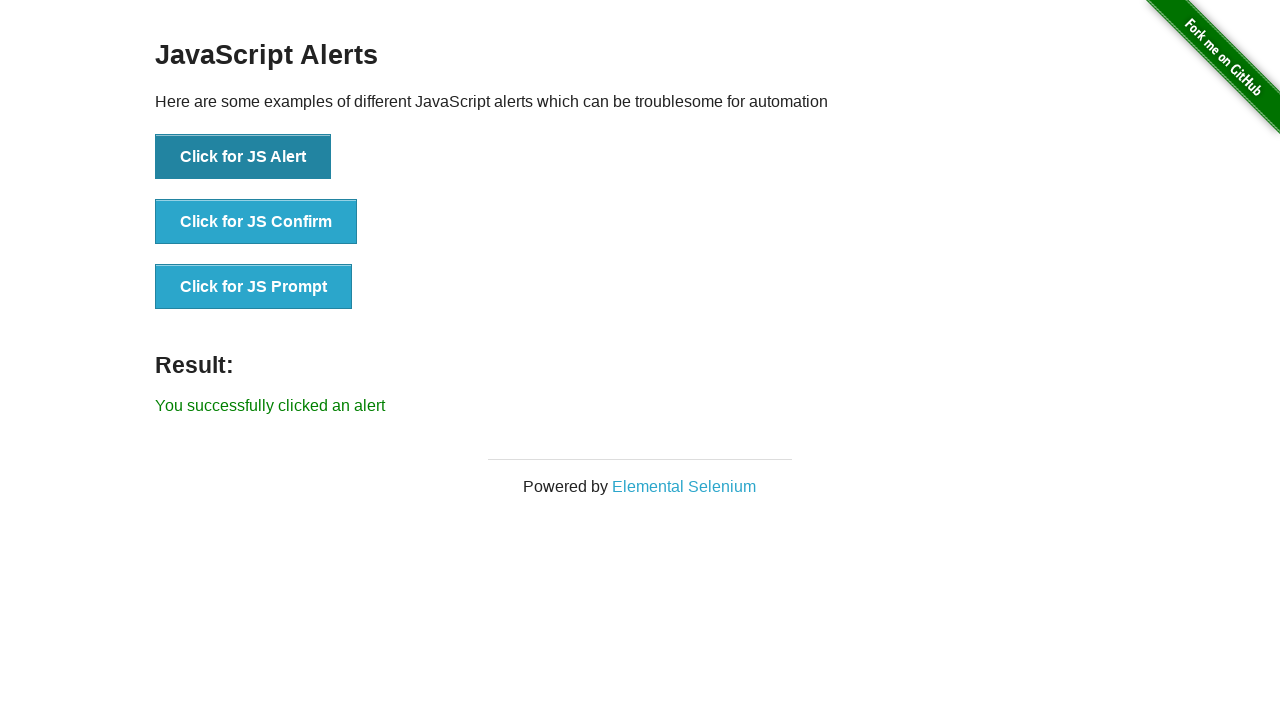

Verified result message equals 'You successfully clicked an alert'
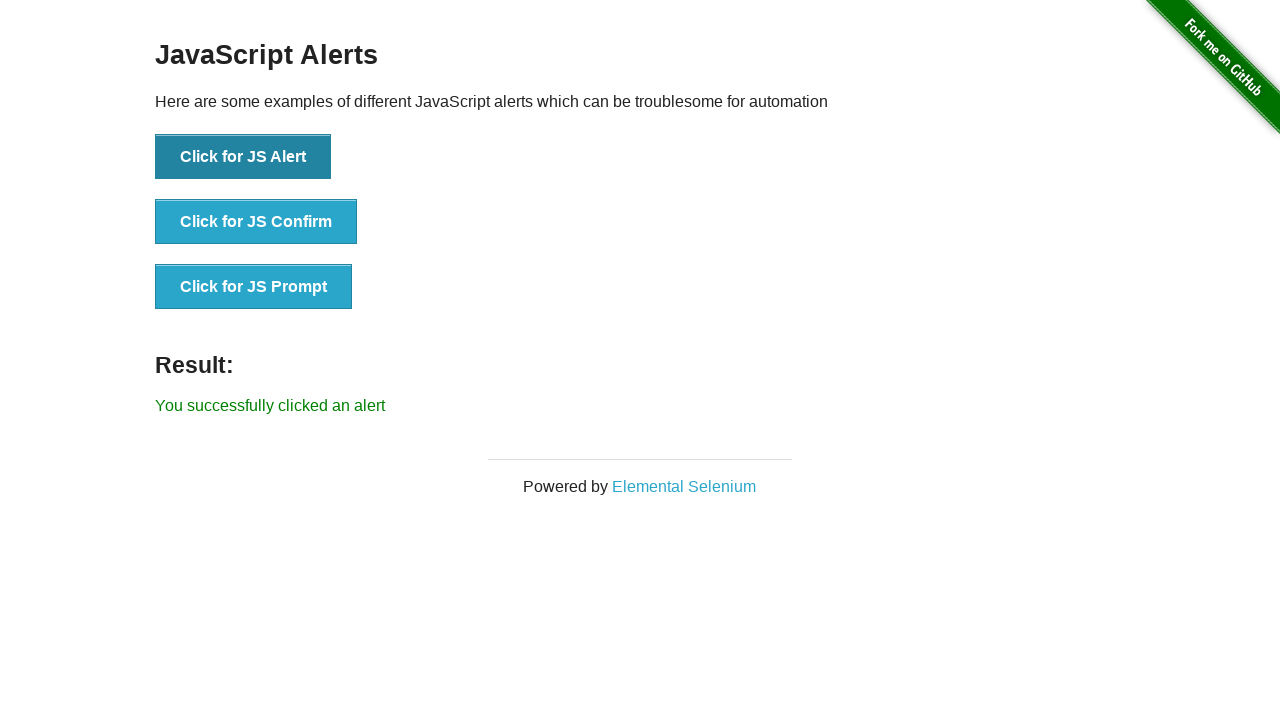

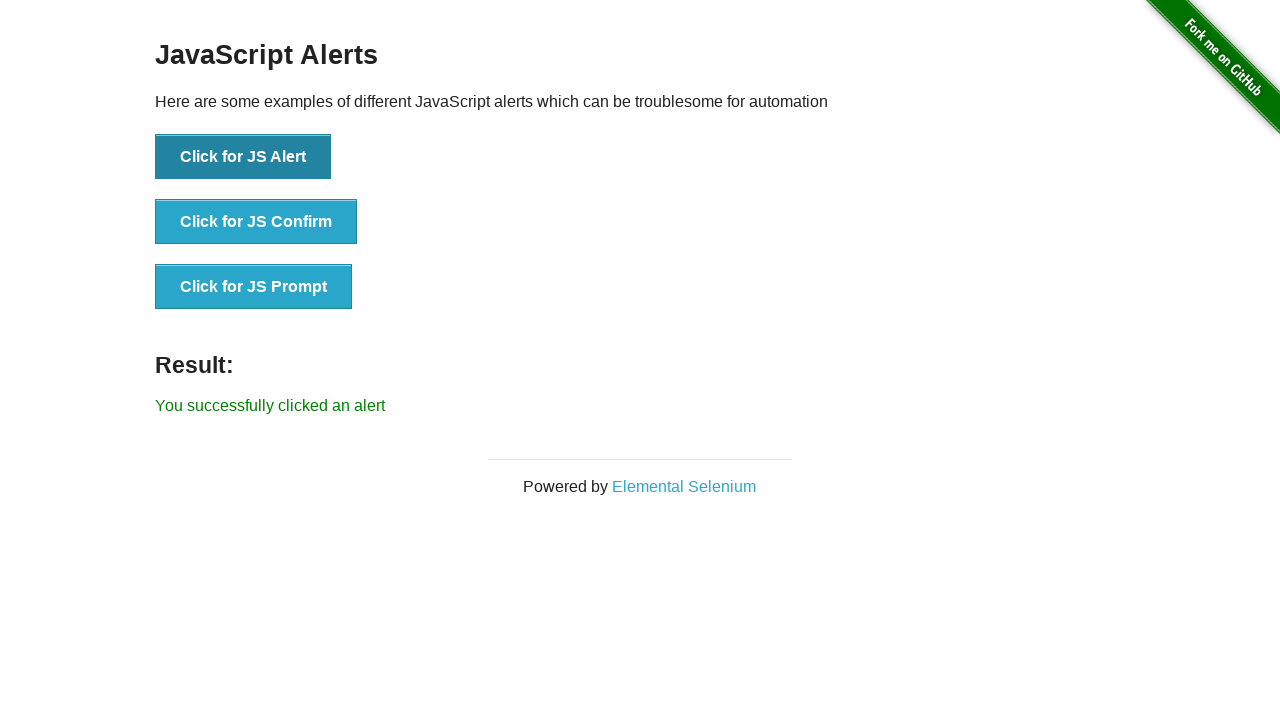